Tests dynamic content loading by clicking a start button and waiting for hidden content to become visible, demonstrating fluent wait functionality.

Starting URL: https://the-internet.herokuapp.com/dynamic_loading/1

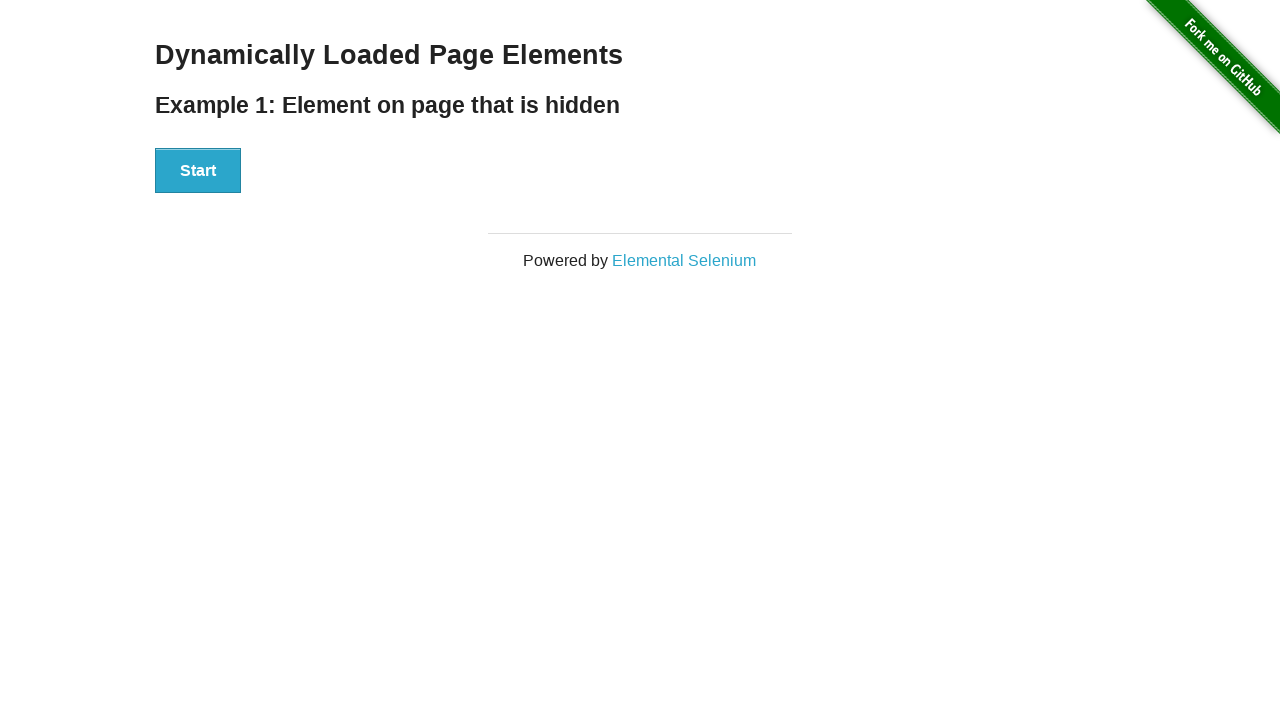

Clicked start button to trigger dynamic content loading at (198, 171) on #start button
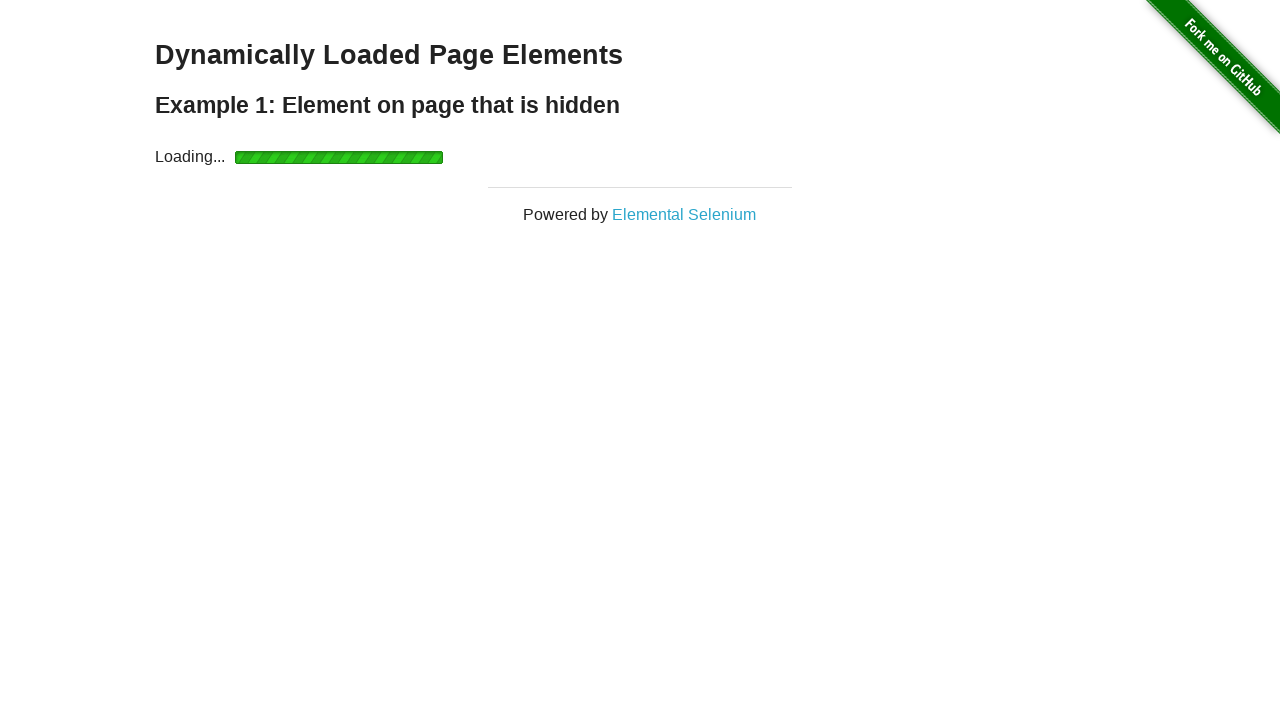

Waited for finish text to become visible (fluent wait completed)
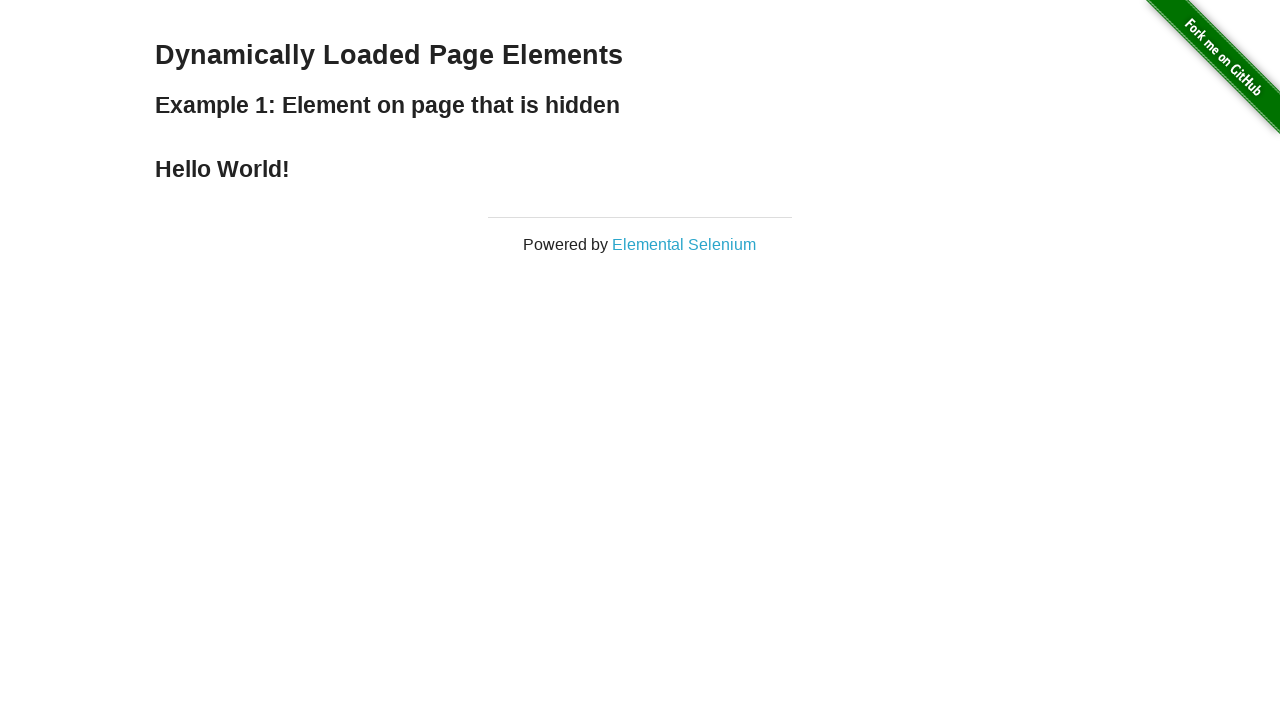

Verified finish element is in visible state
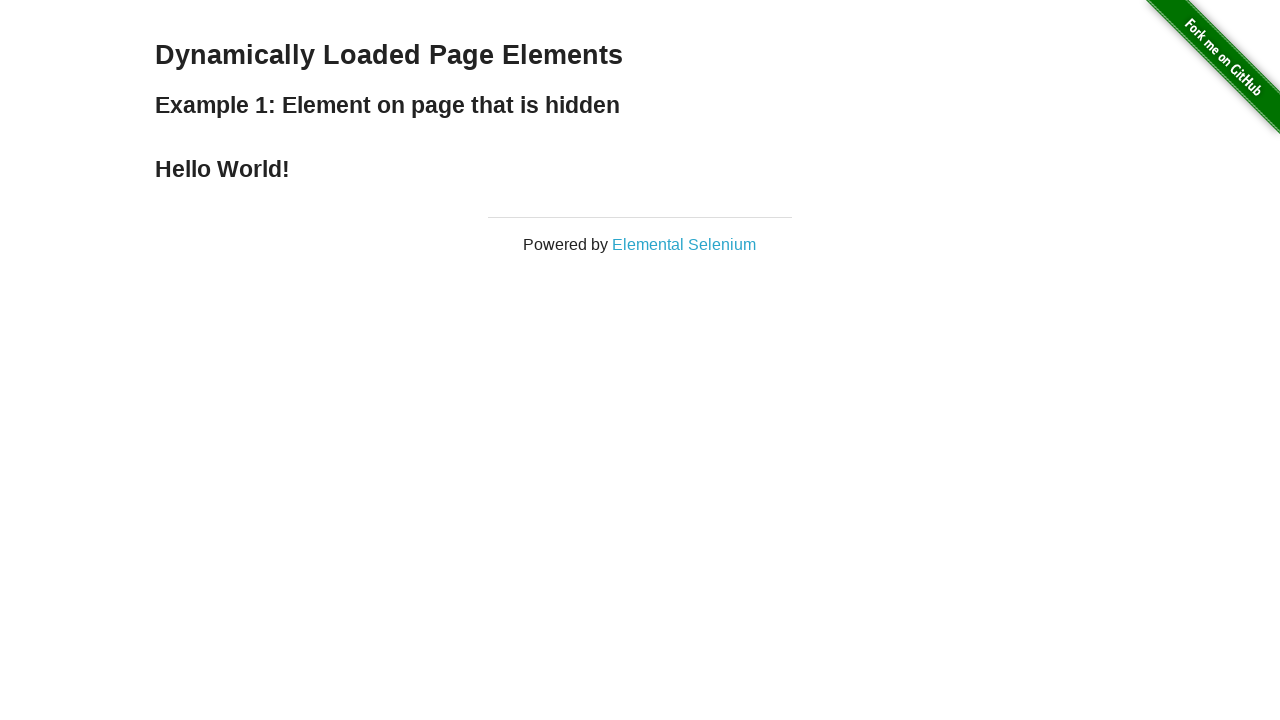

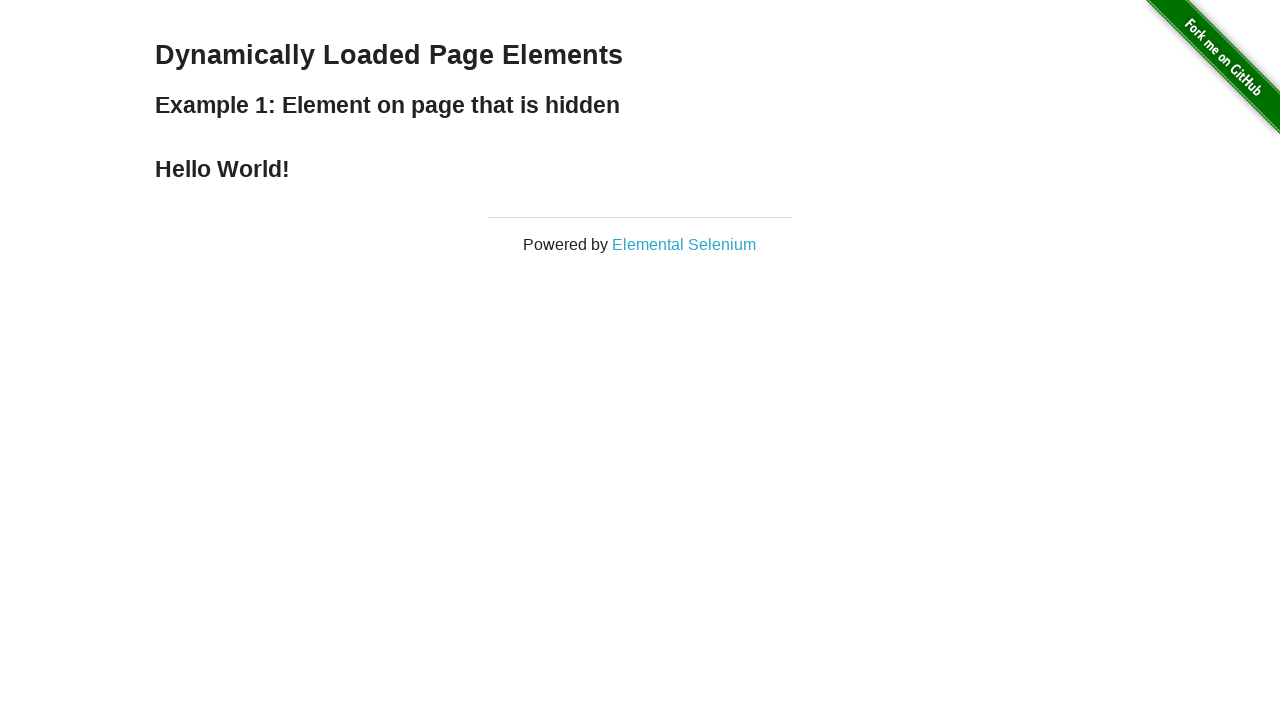